Tests the add/remove elements functionality by adding an element, verifying the delete button appears, clicking delete, and confirming the page title is still visible

Starting URL: https://the-internet.herokuapp.com/add_remove_elements/

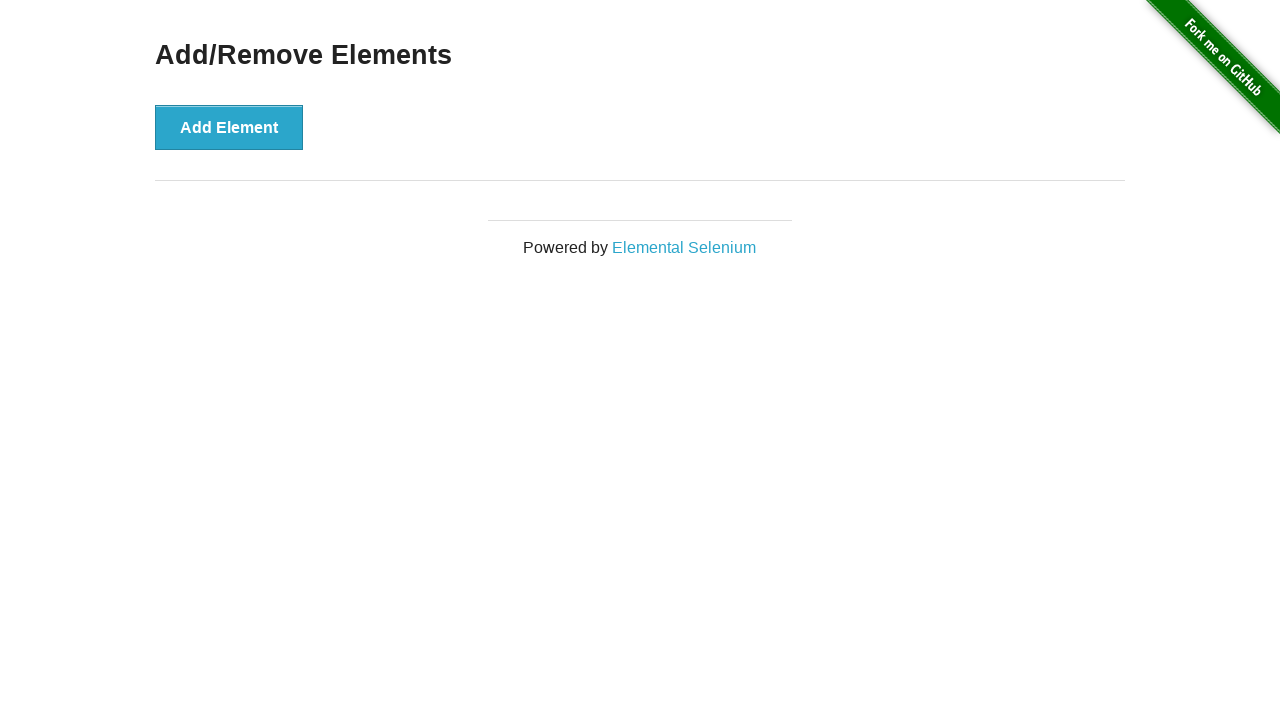

Clicked Add Element button to add a new element at (229, 127) on text='Add Element'
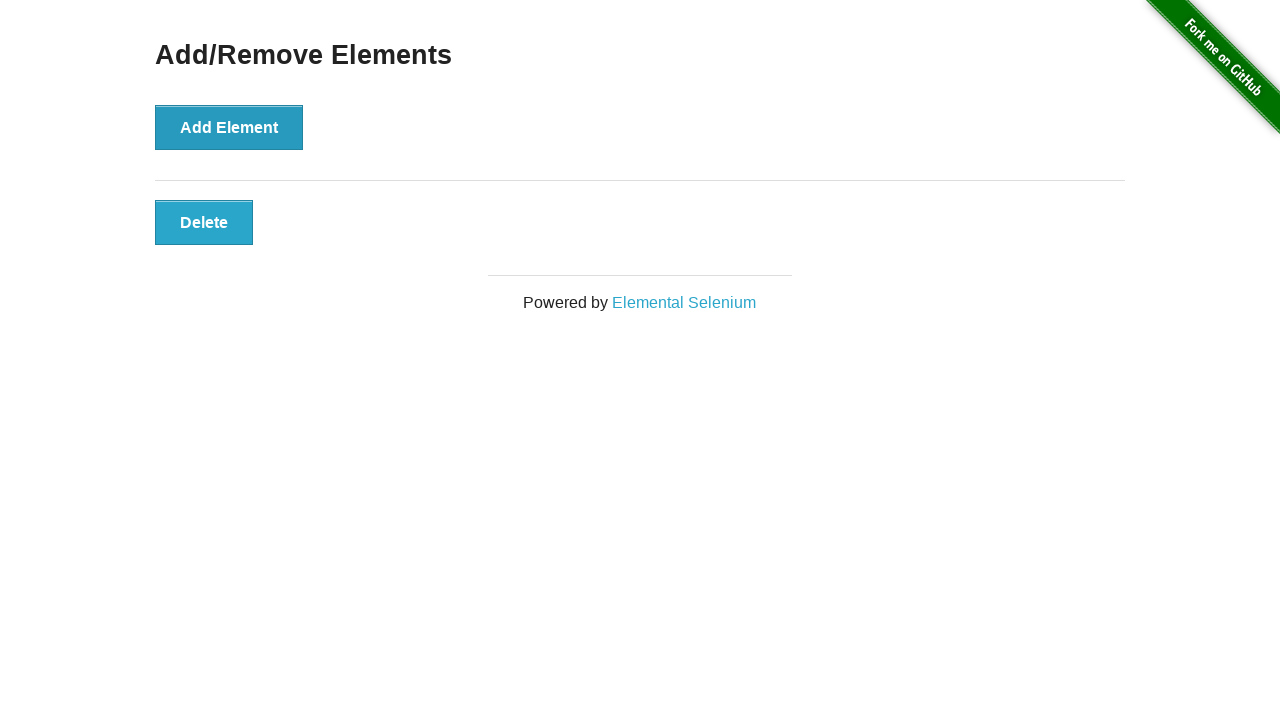

Verified Delete button appeared after adding element
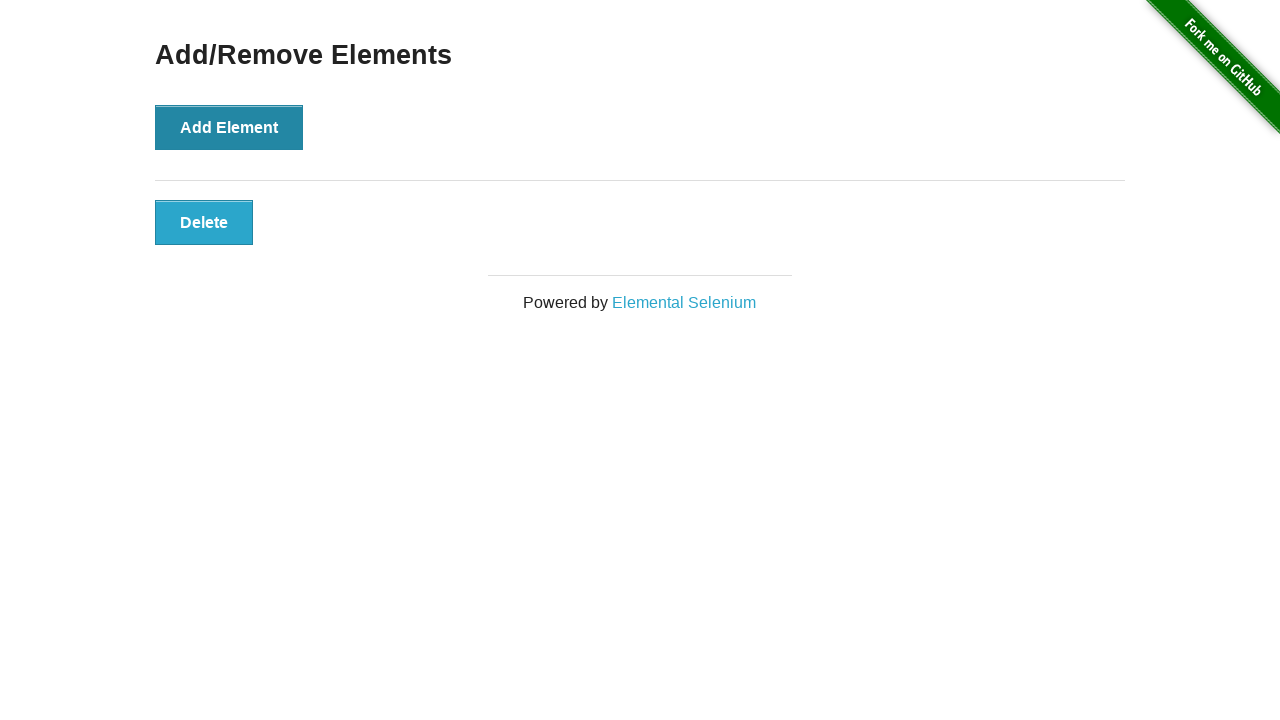

Clicked Delete button to remove the element at (204, 222) on text='Delete'
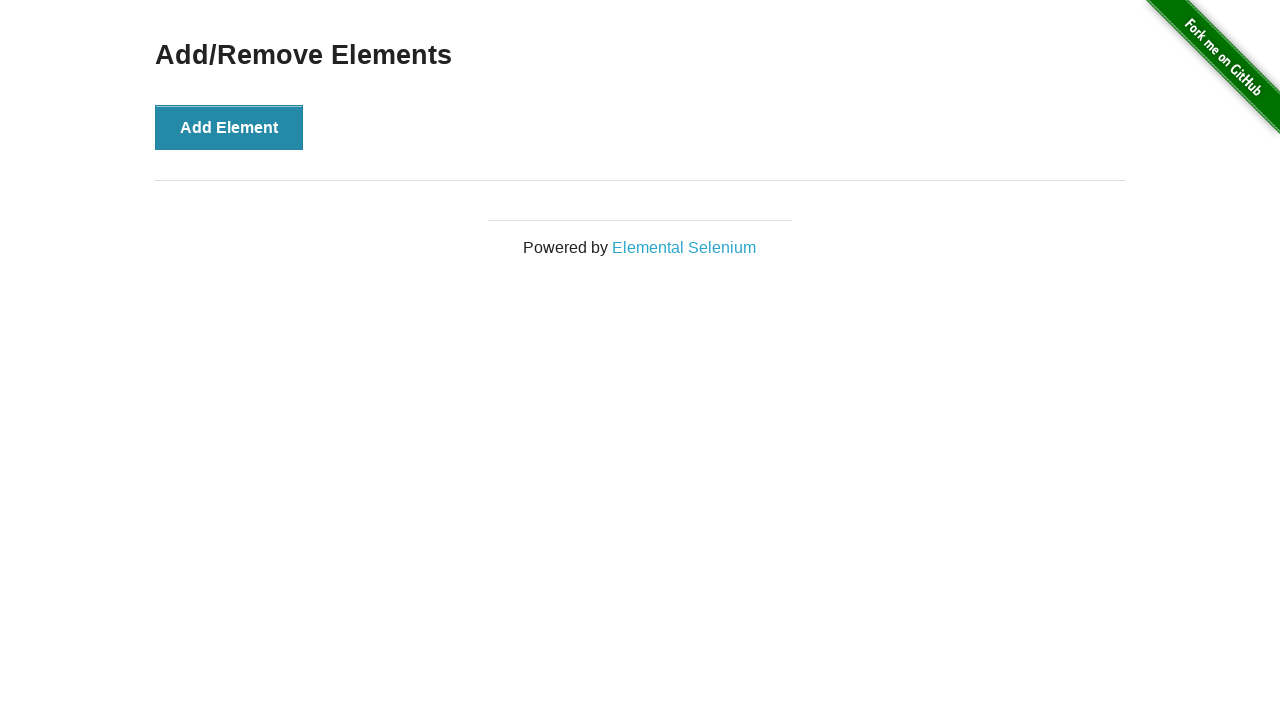

Verified page title 'Add/Remove Elements' is still visible after deletion
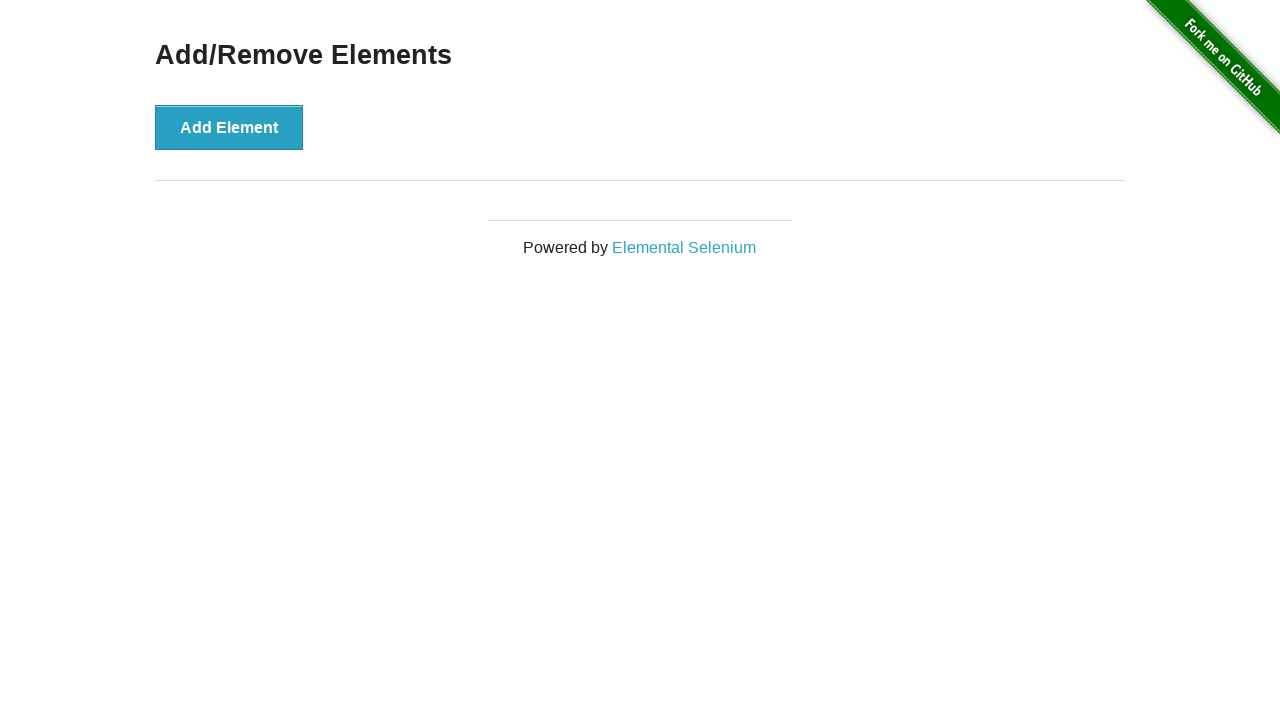

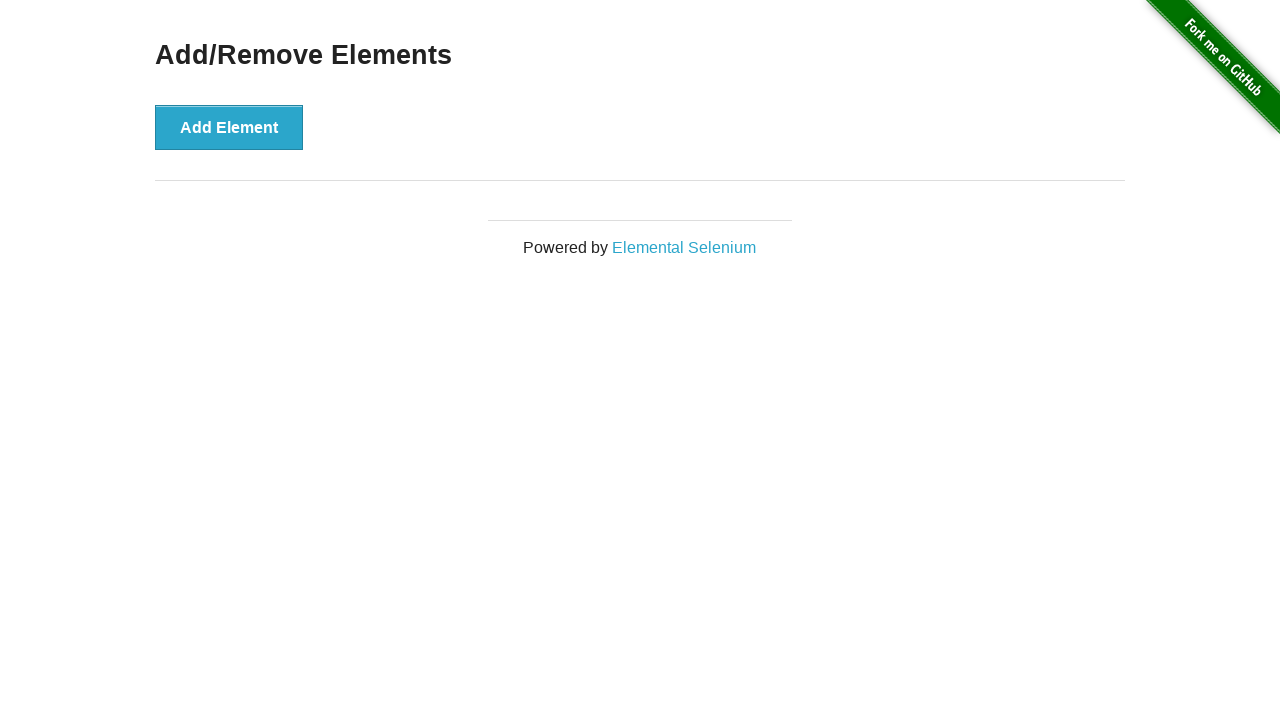